Tests opening a new browser window by clicking the "New Window" button and verifying the new window contains the expected sample page text.

Starting URL: https://demoqa.com/browser-windows

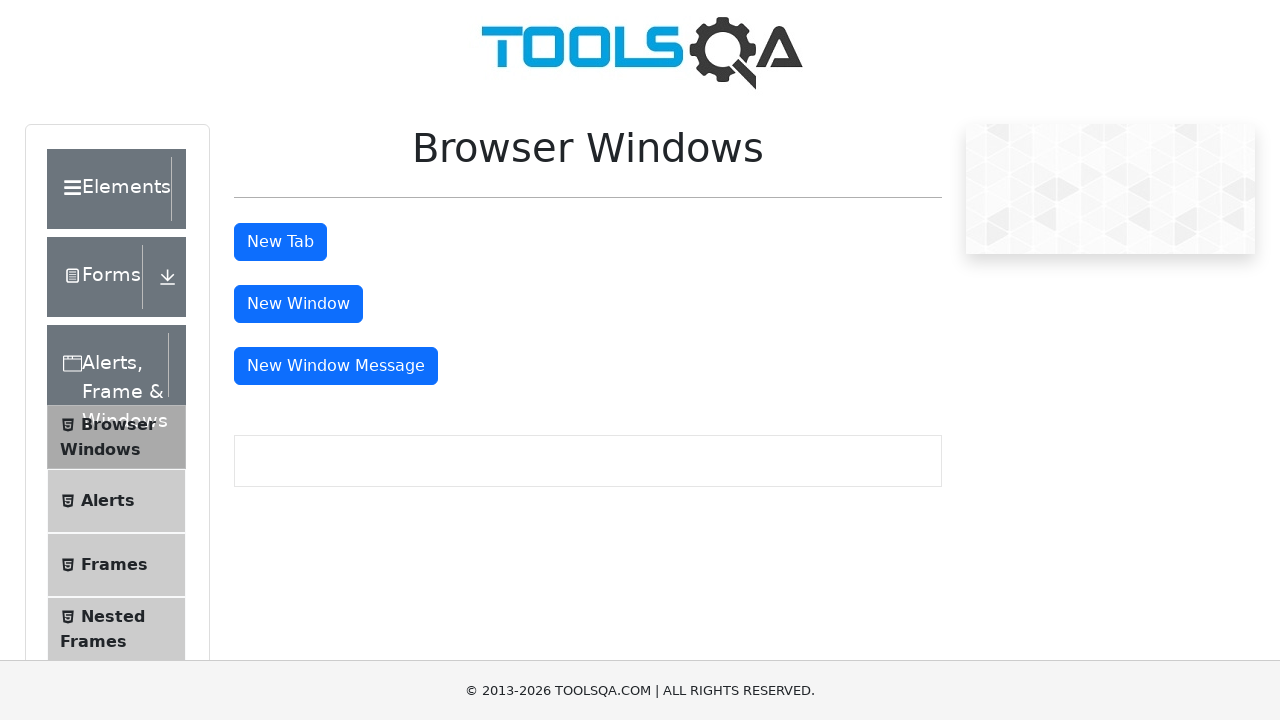

Clicked 'New Window' button to open new browser window at (298, 304) on #windowButton
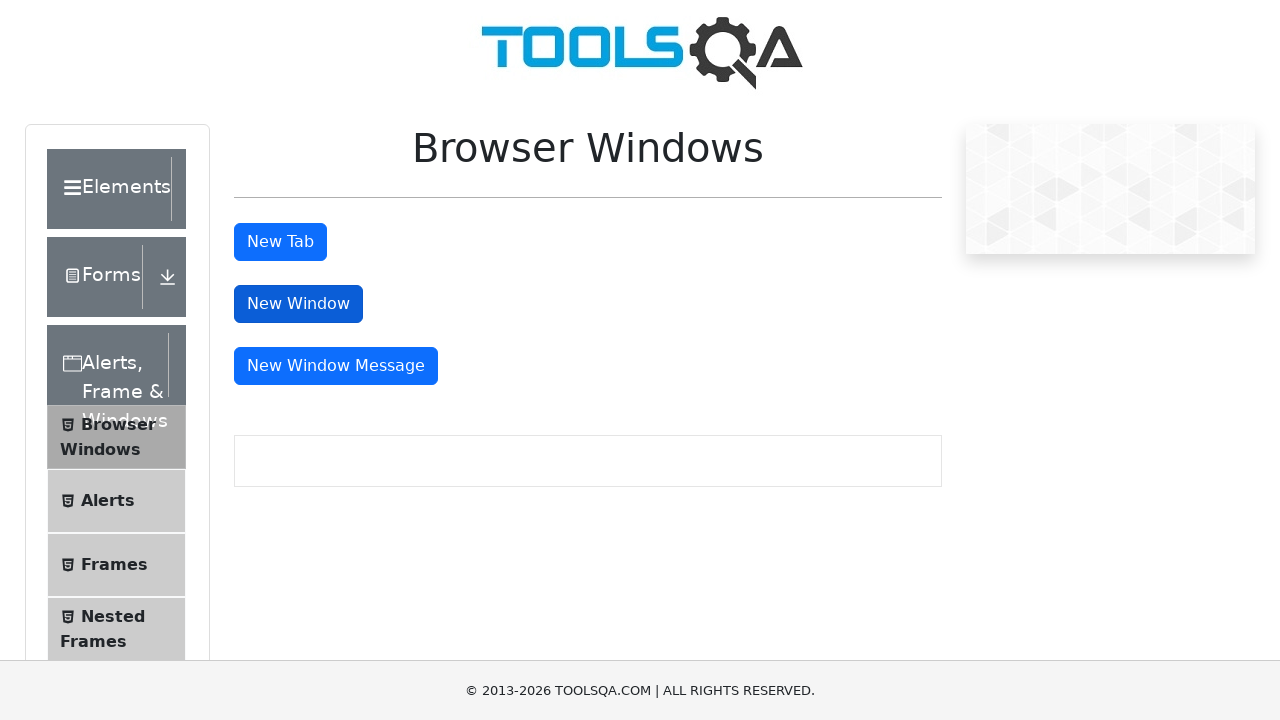

New page object captured
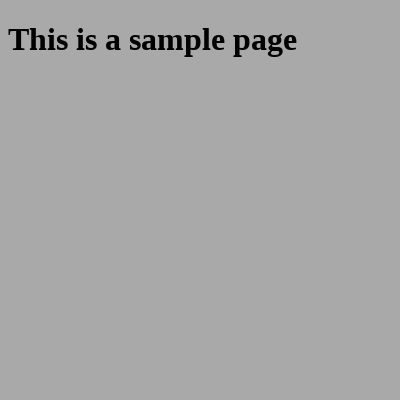

New page loaded successfully
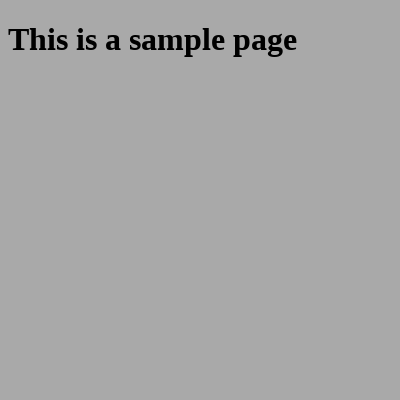

Retrieved sample heading text from new page
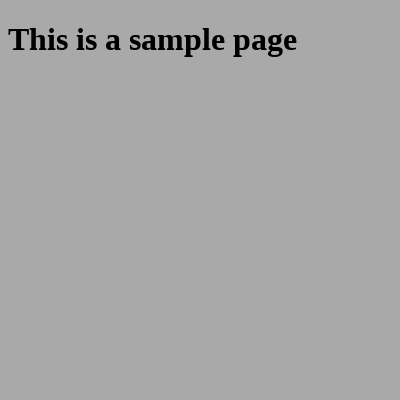

Verified new page contains expected text 'This is a sample page'
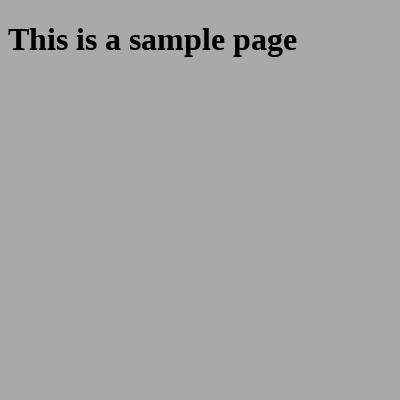

Closed the new browser window
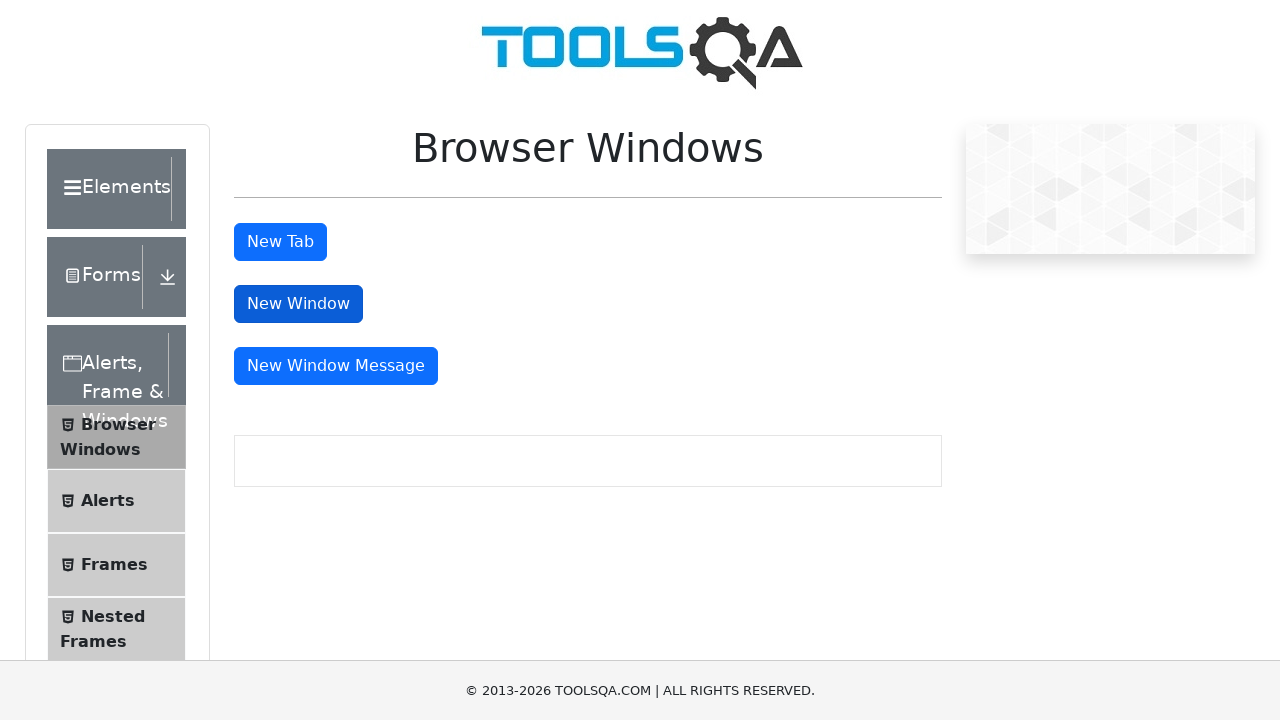

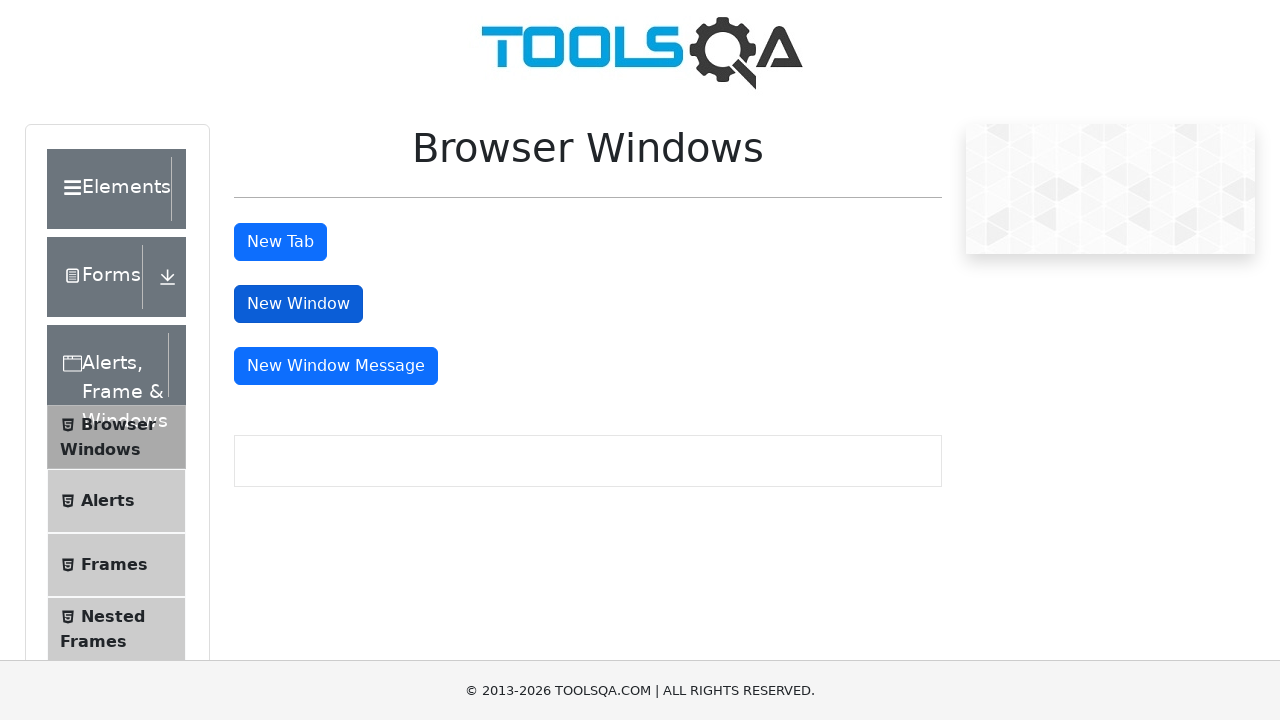